Clicks the navigation button and verifies navigation to the registration page (index.html)

Starting URL: https://tc-1-final-parte1.vercel.app/tabelaCadastro.html

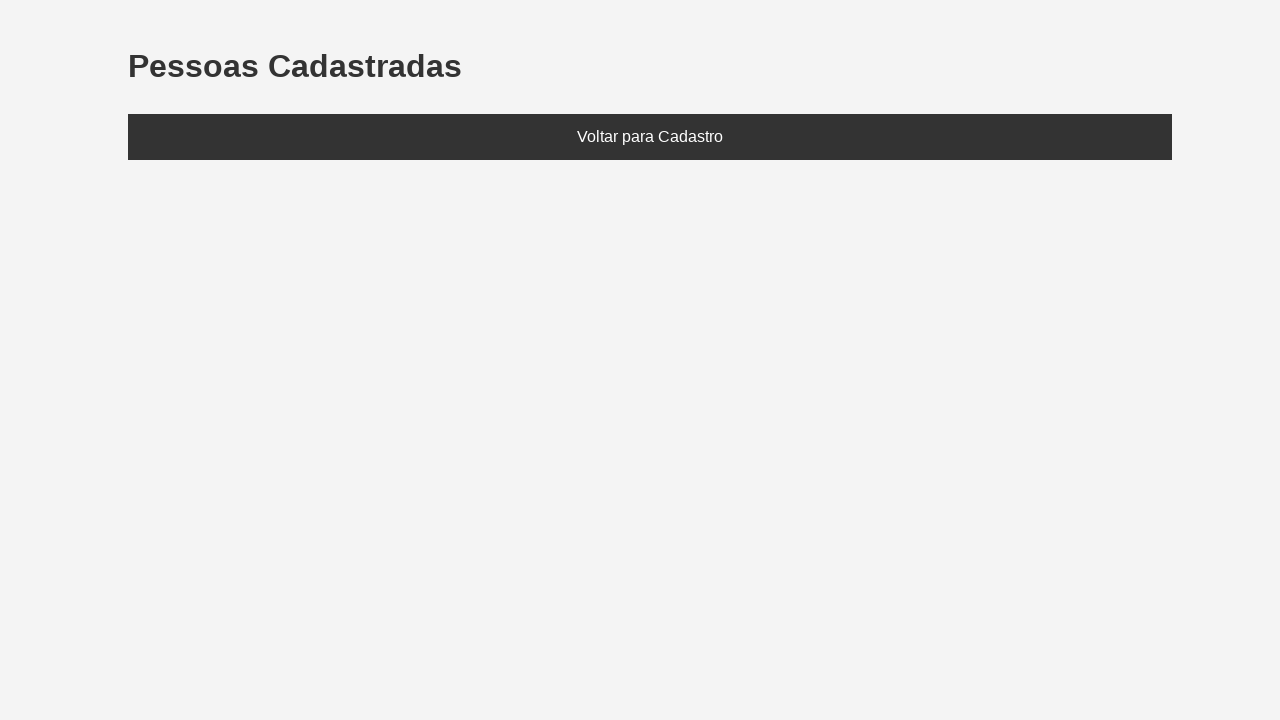

Clicked the navigation button at (650, 137) on .btn
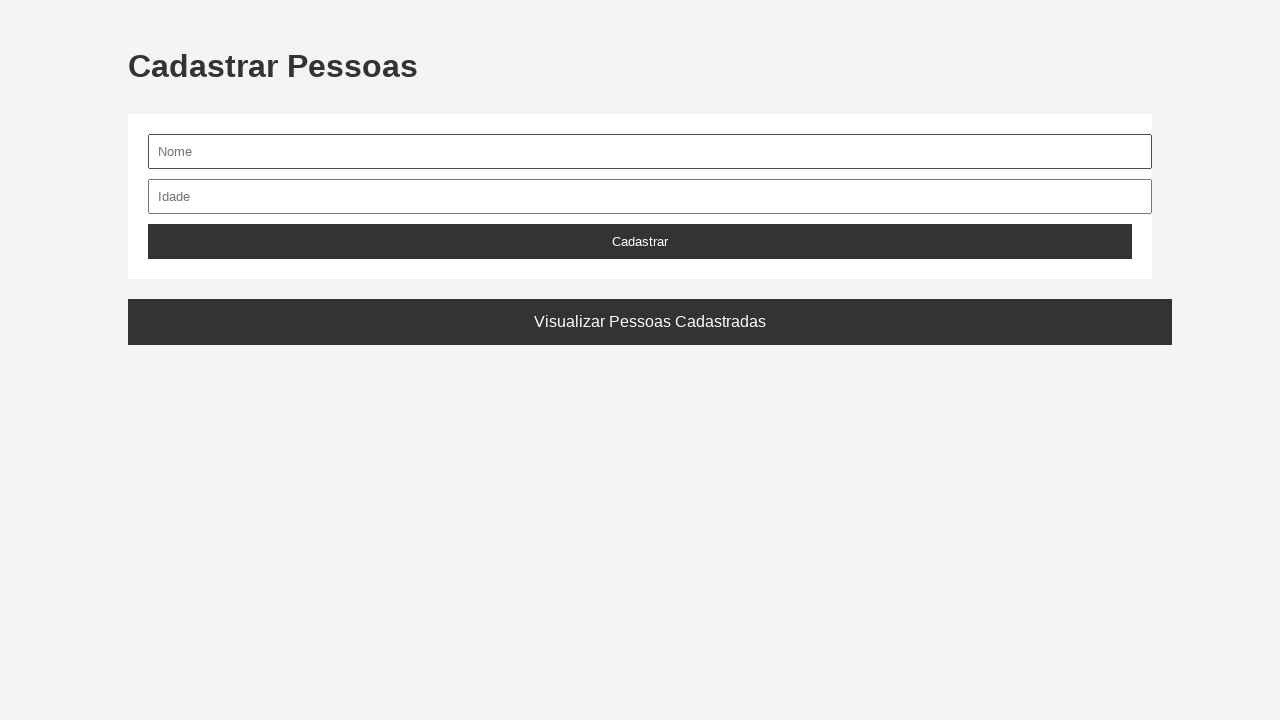

Waited for navigation to index.html
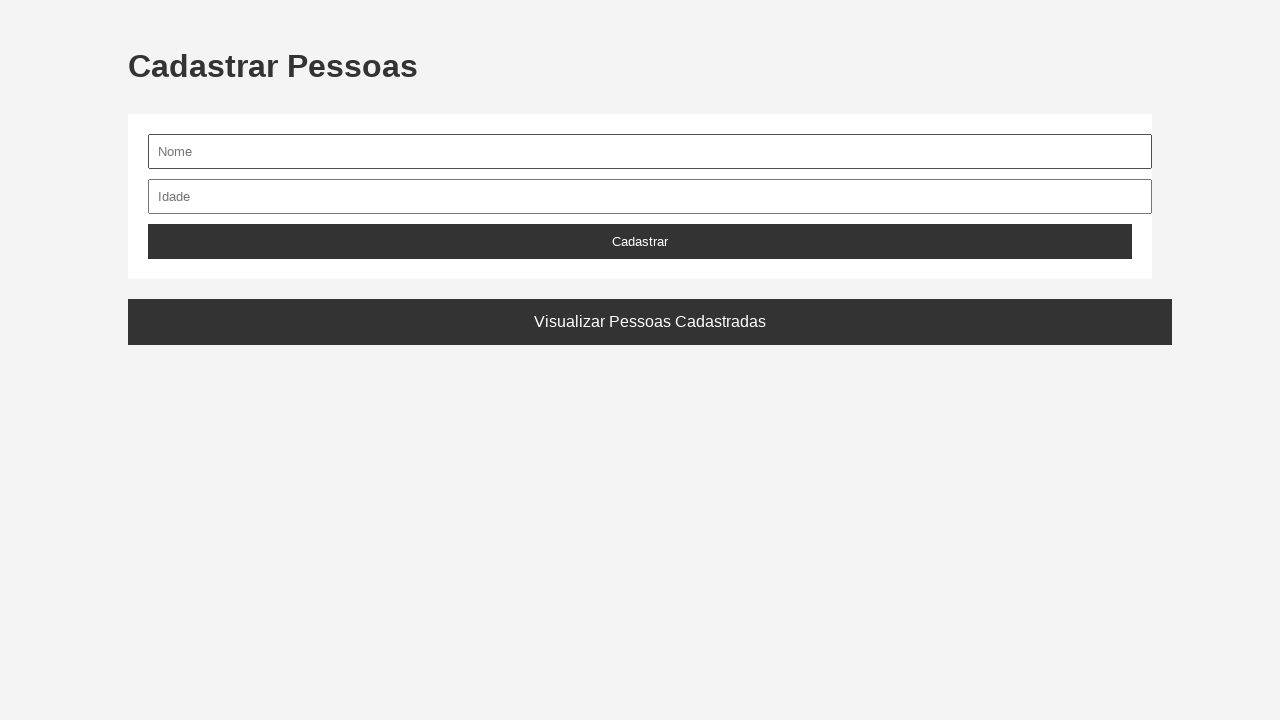

Verified successful navigation to registration page (index.html)
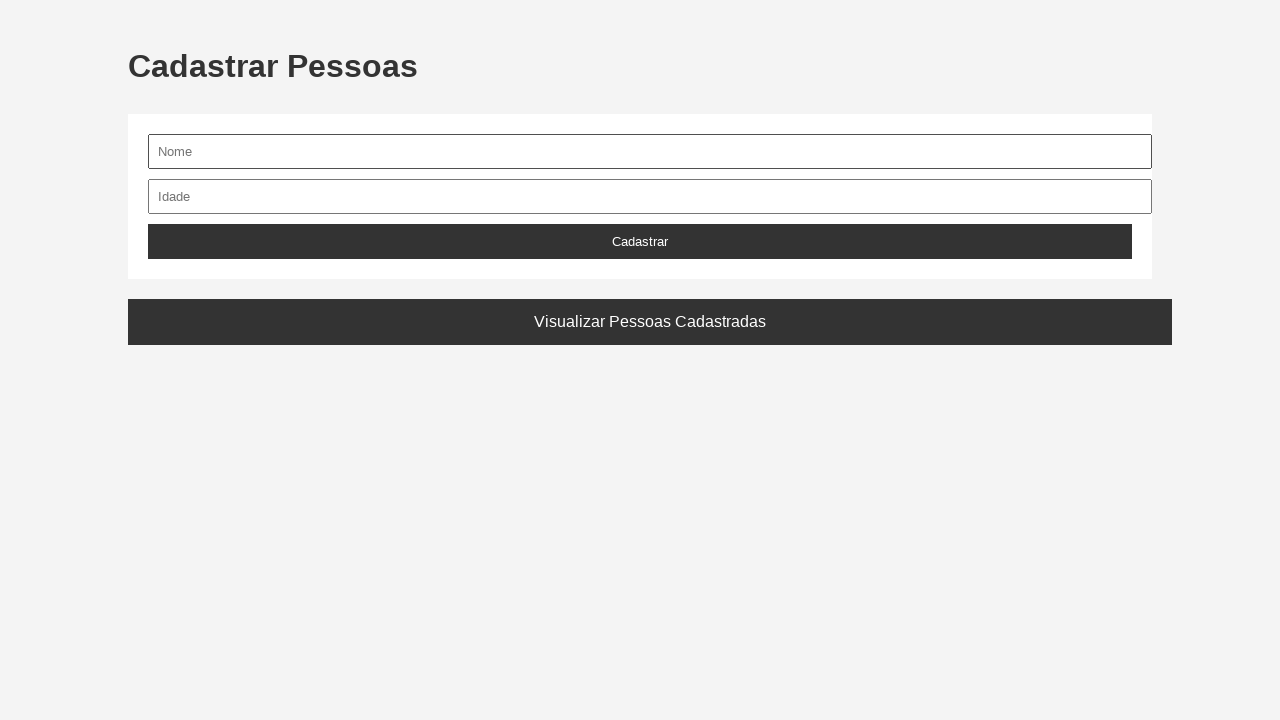

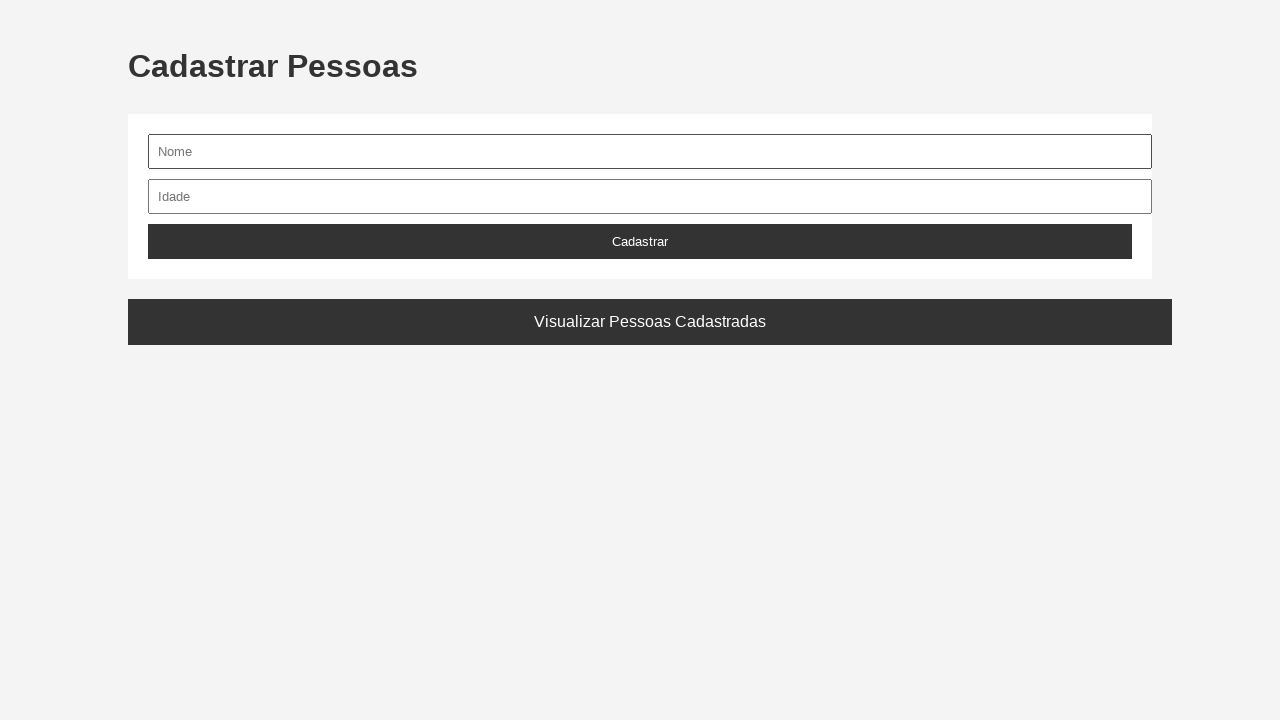